Tests selecting a wrong answer from a dropdown quiz and verifies that a failure banner is displayed

Starting URL: https://qbek.github.io/selenium-exercises/en/selects.html

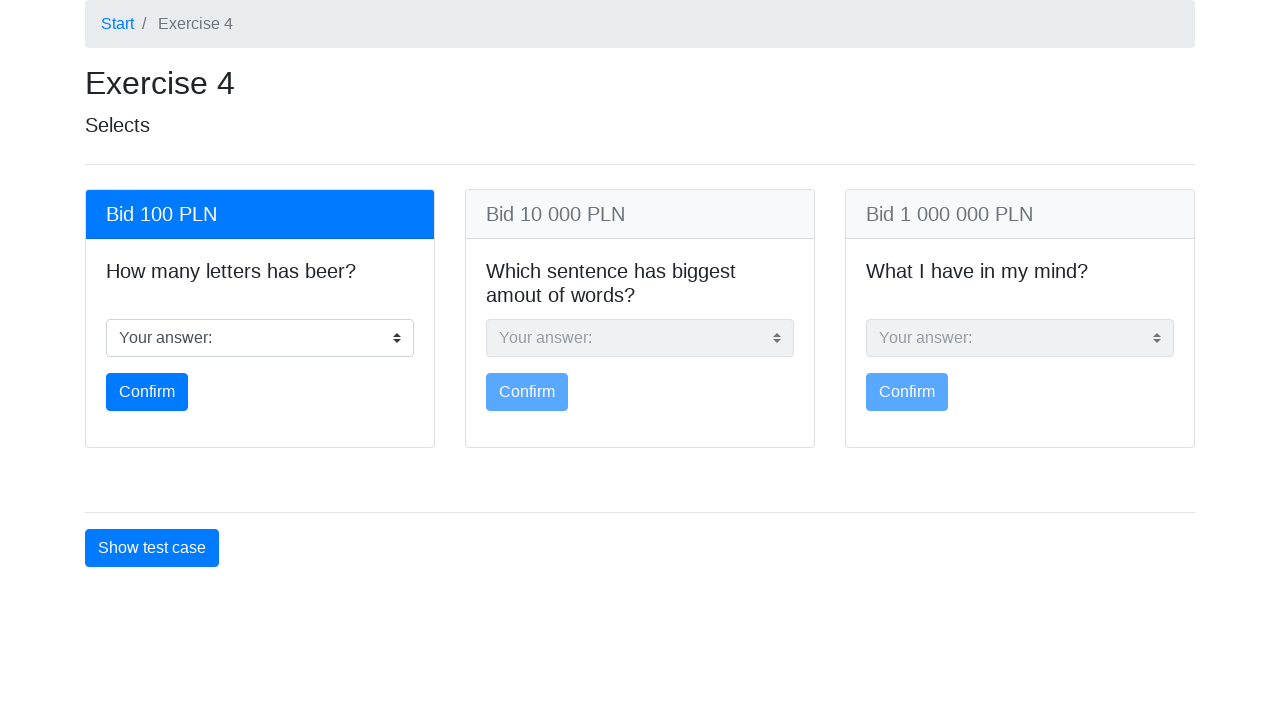

Selected wrong answer (value '3') from the first dropdown on (//select[@class='custom-select mb-3'])[1]
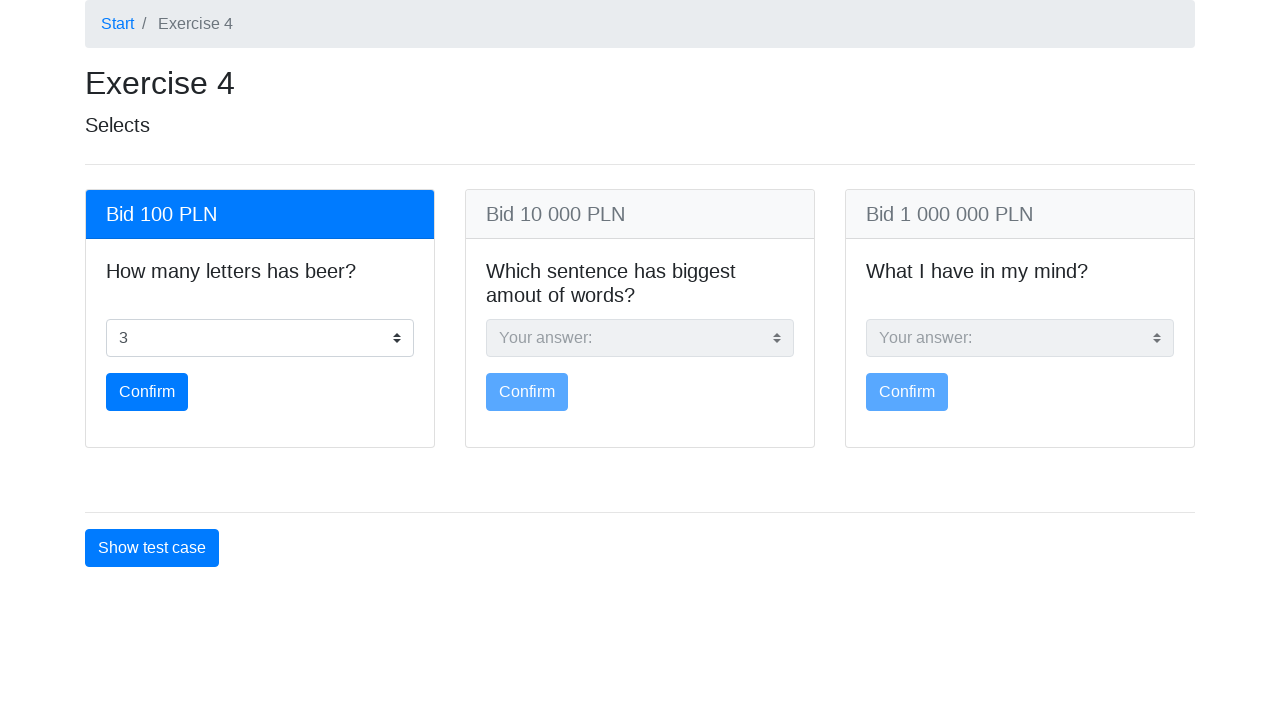

Clicked the first confirm button to submit wrong answer at (147, 392) on (//button[@type='submit'])[1]
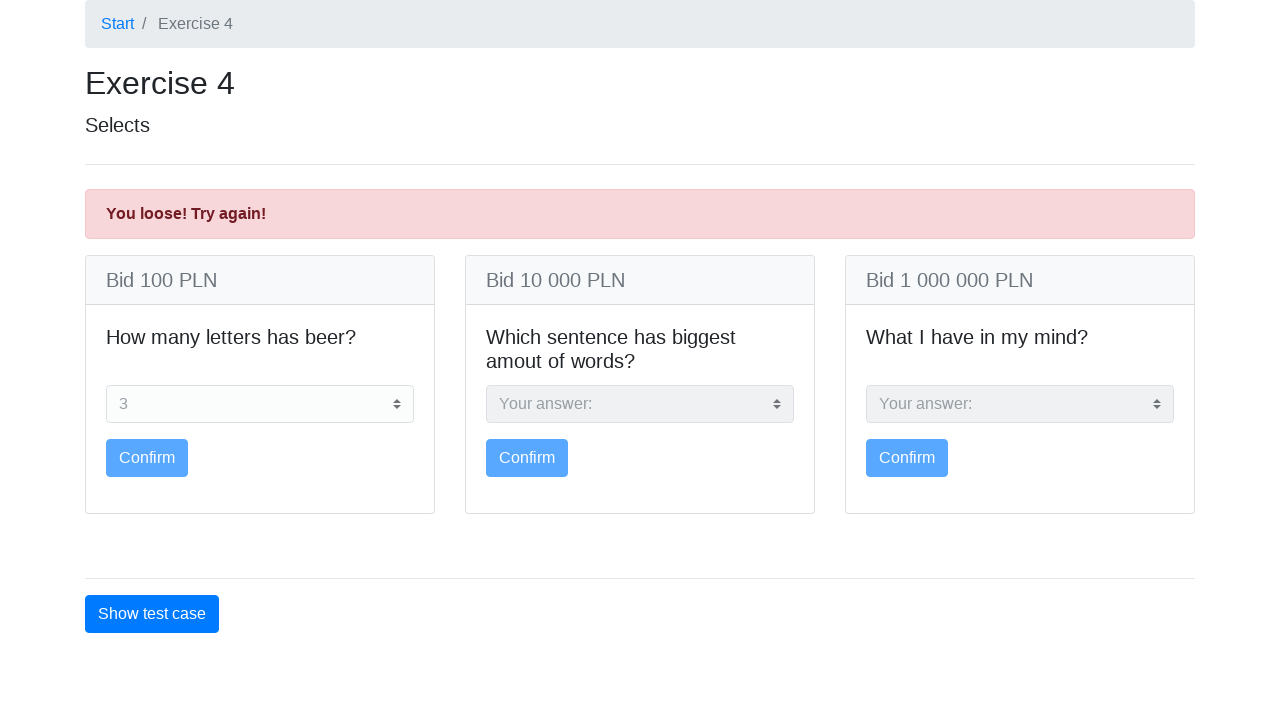

Failure banner with alert-danger class appeared, confirming wrong answer was detected
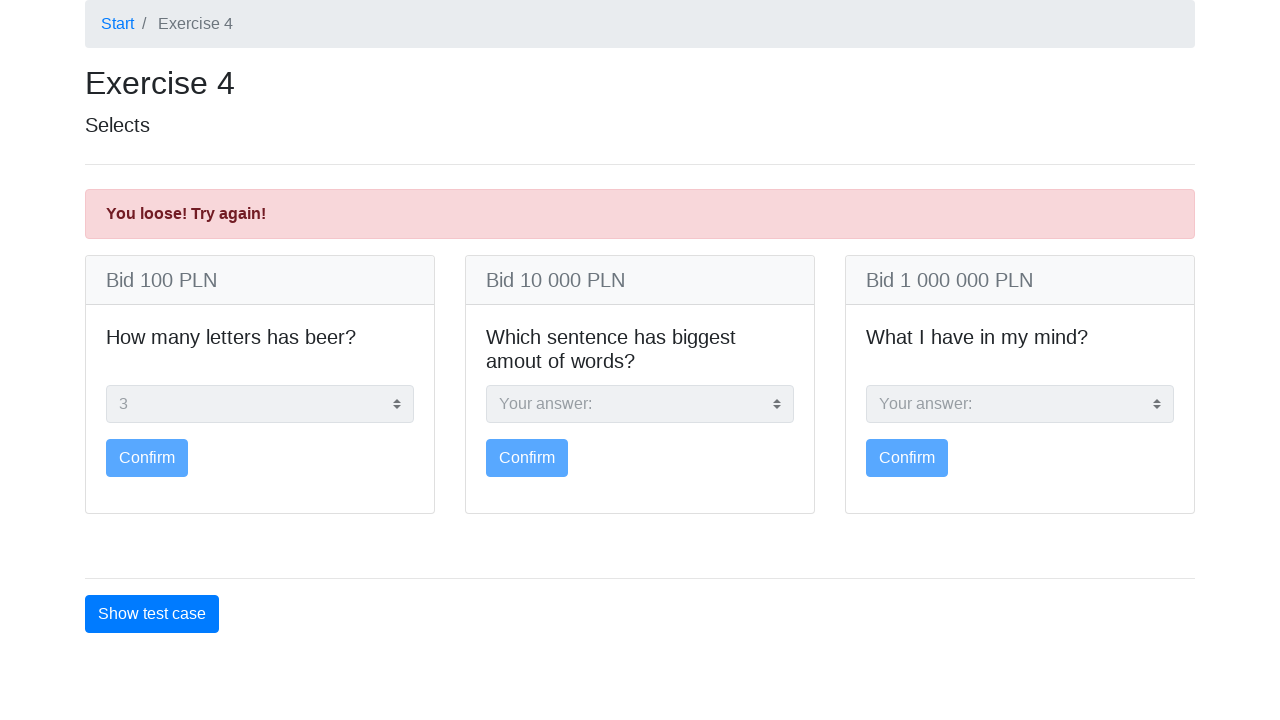

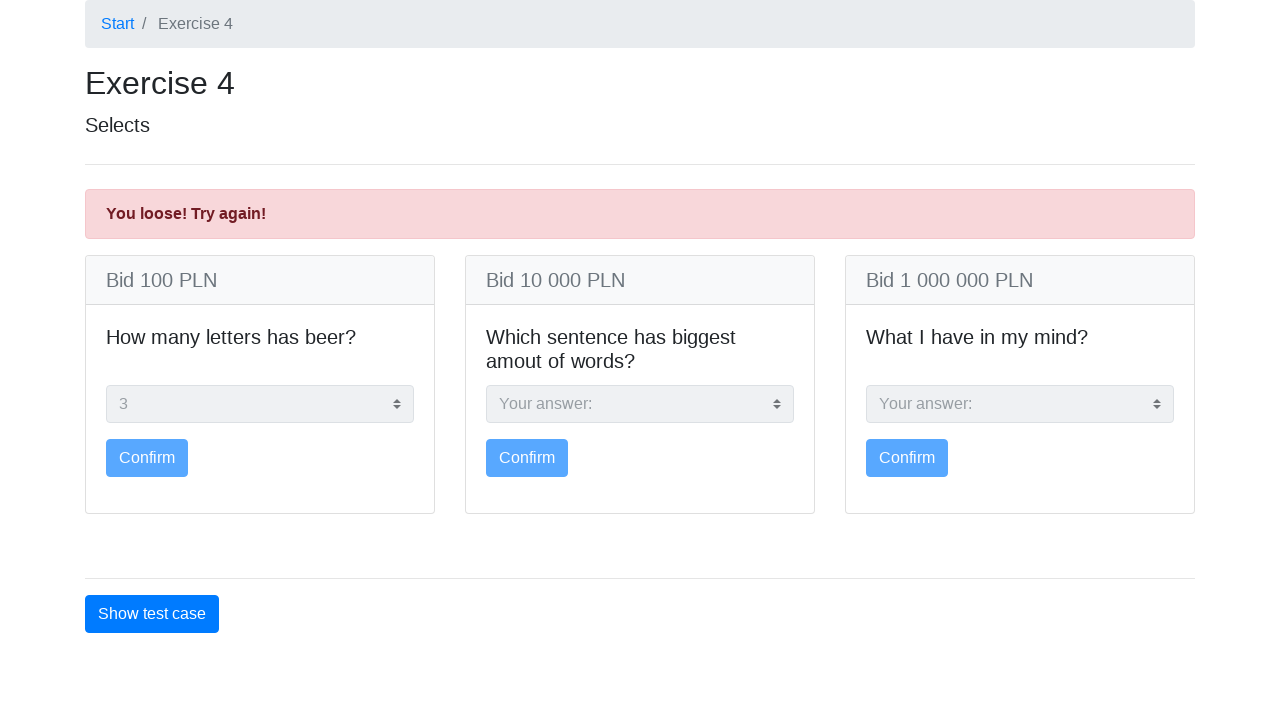